Demonstrates browser navigation commands by navigating to different pages, then using back, forward, and refresh actions

Starting URL: https://coforge.com

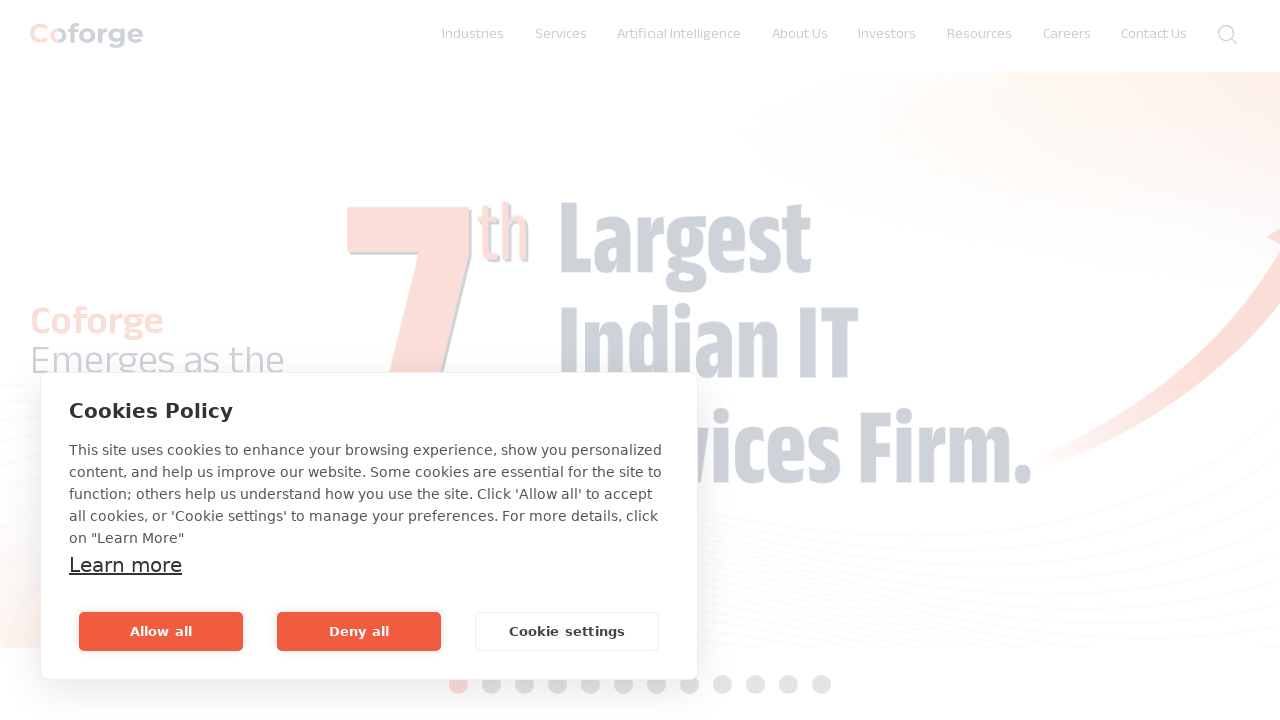

Navigated to starting URL https://coforge.com
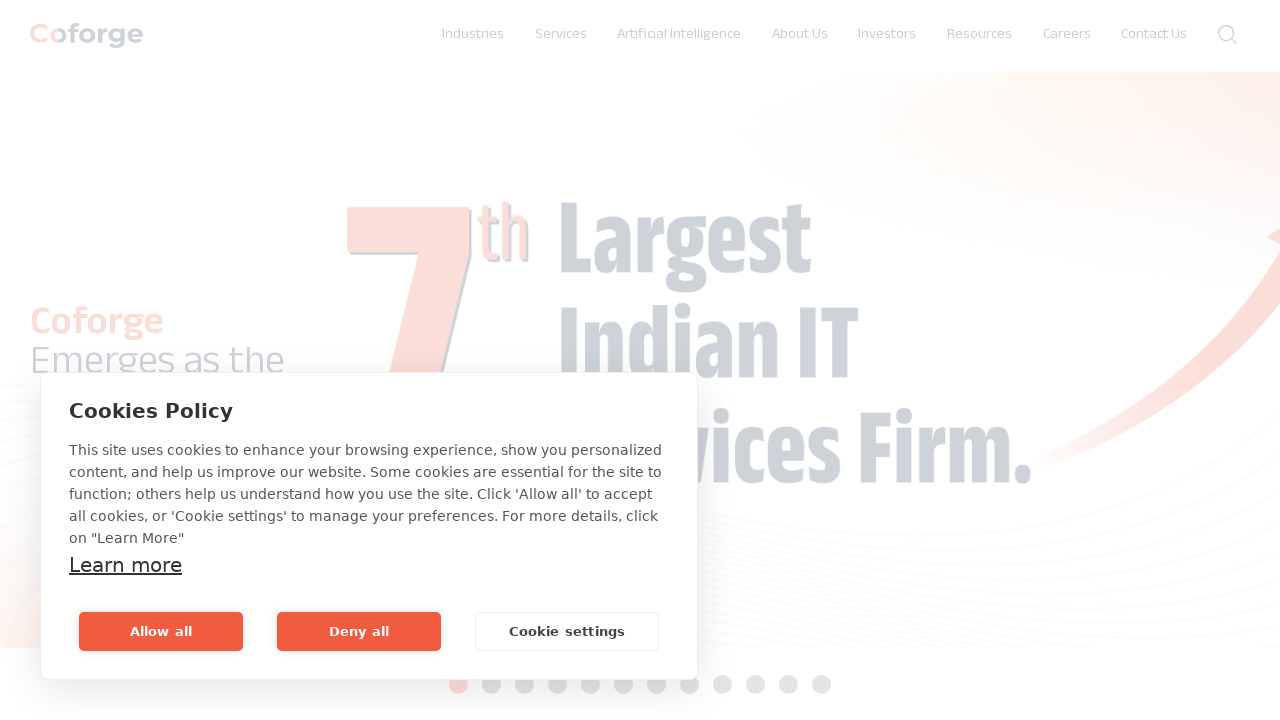

Navigated to second URL https://demoqa.com/login
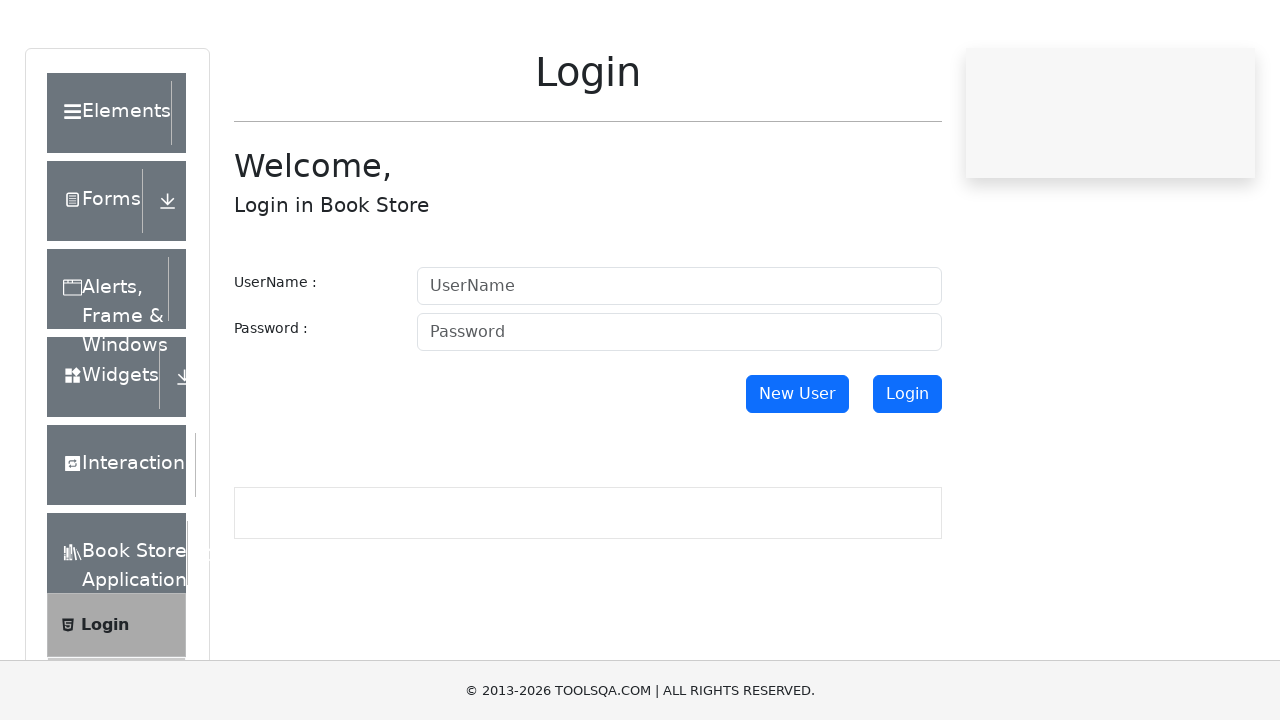

Navigated back to previous page (https://coforge.com)
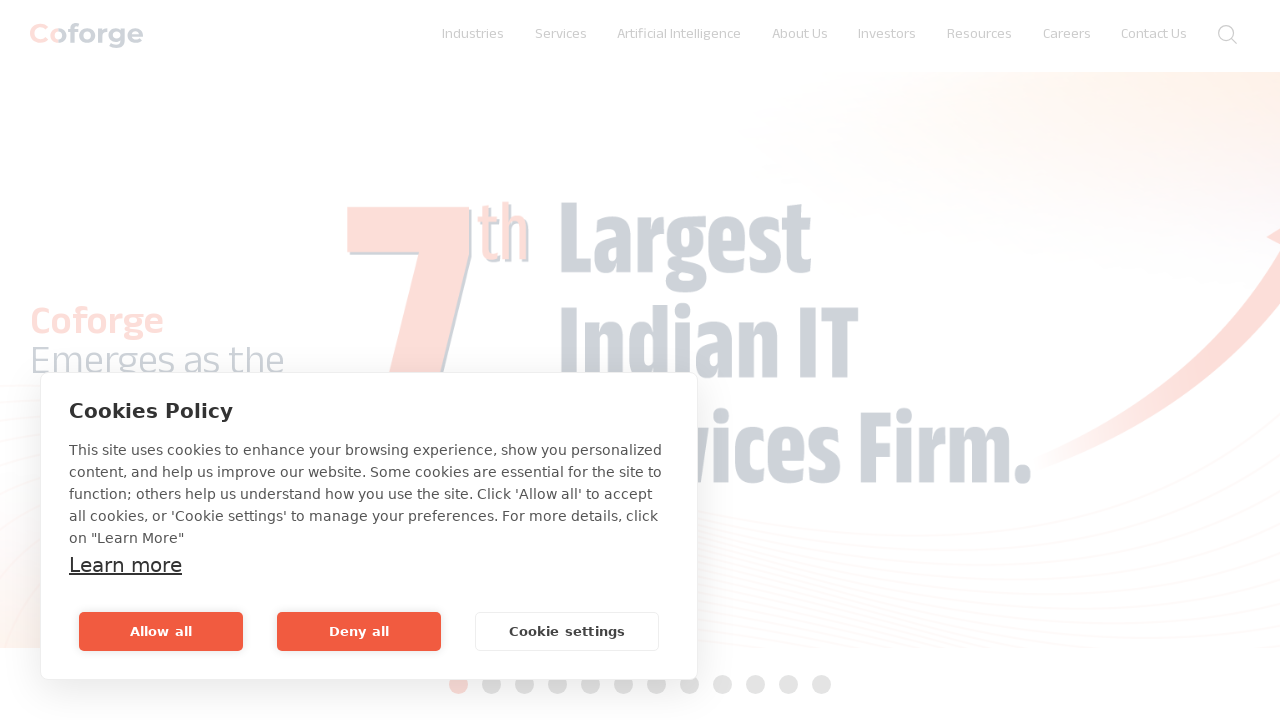

Navigated forward to https://demoqa.com/login
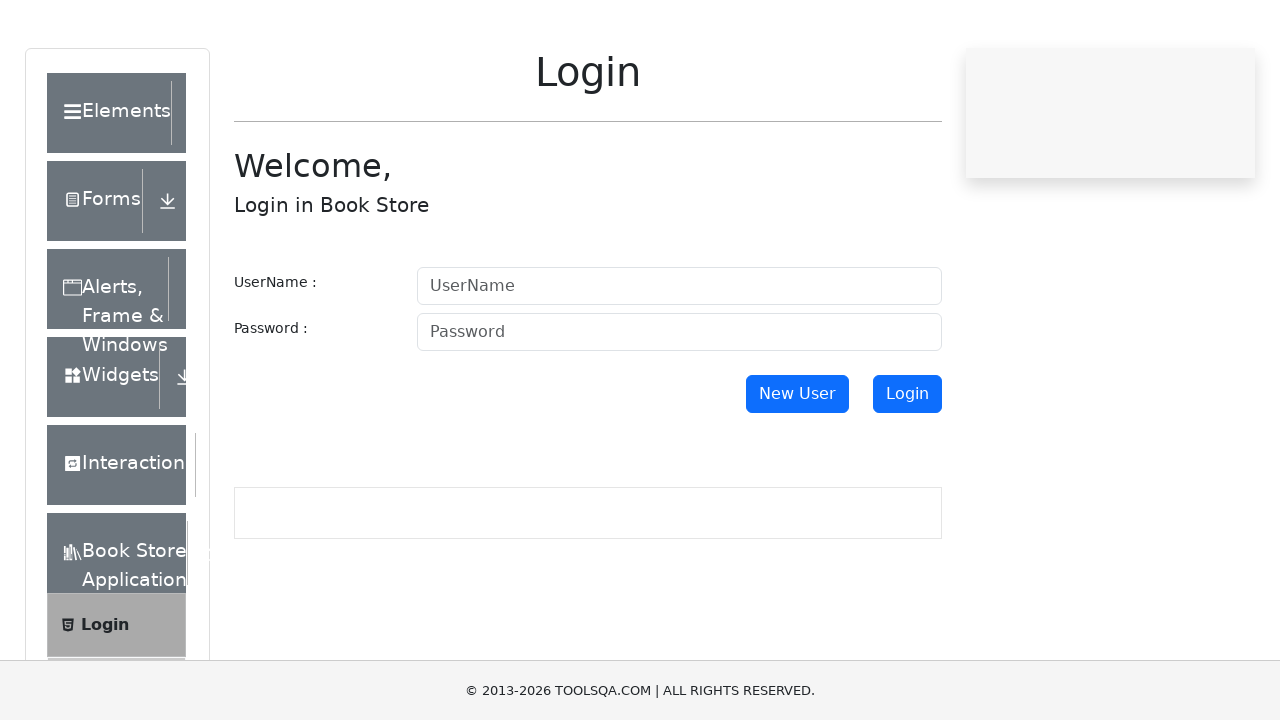

Refreshed the current page
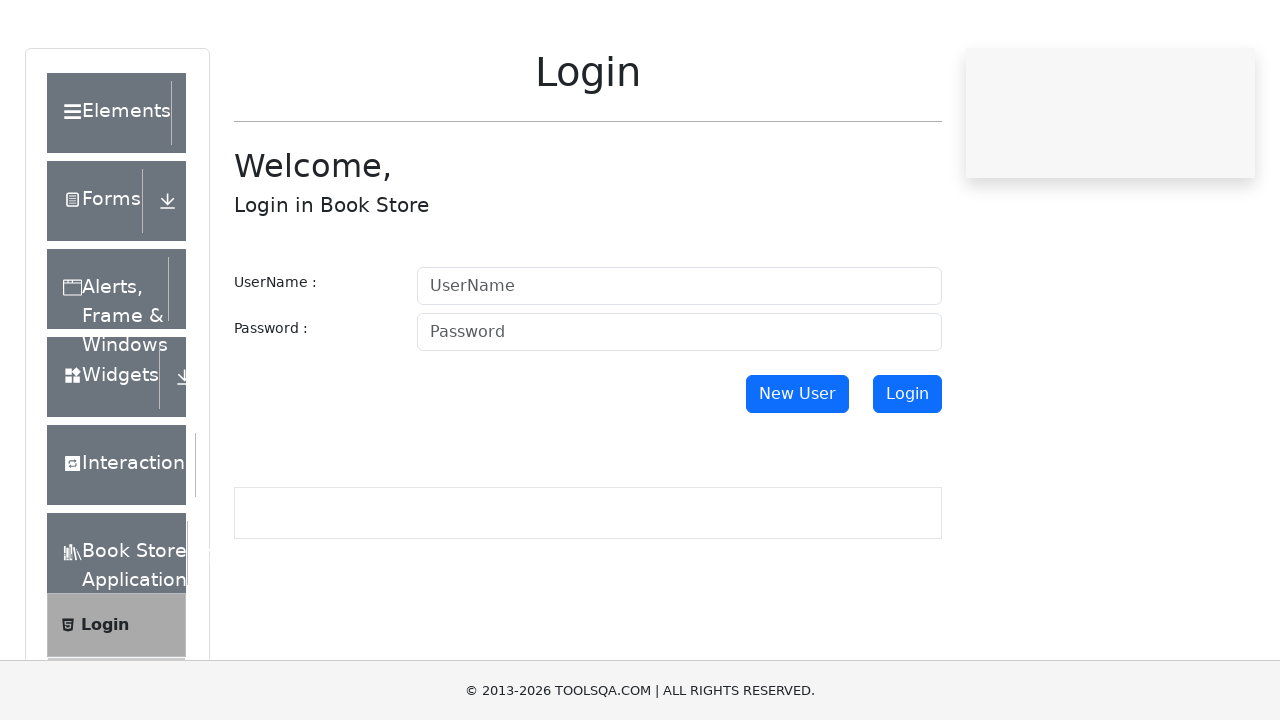

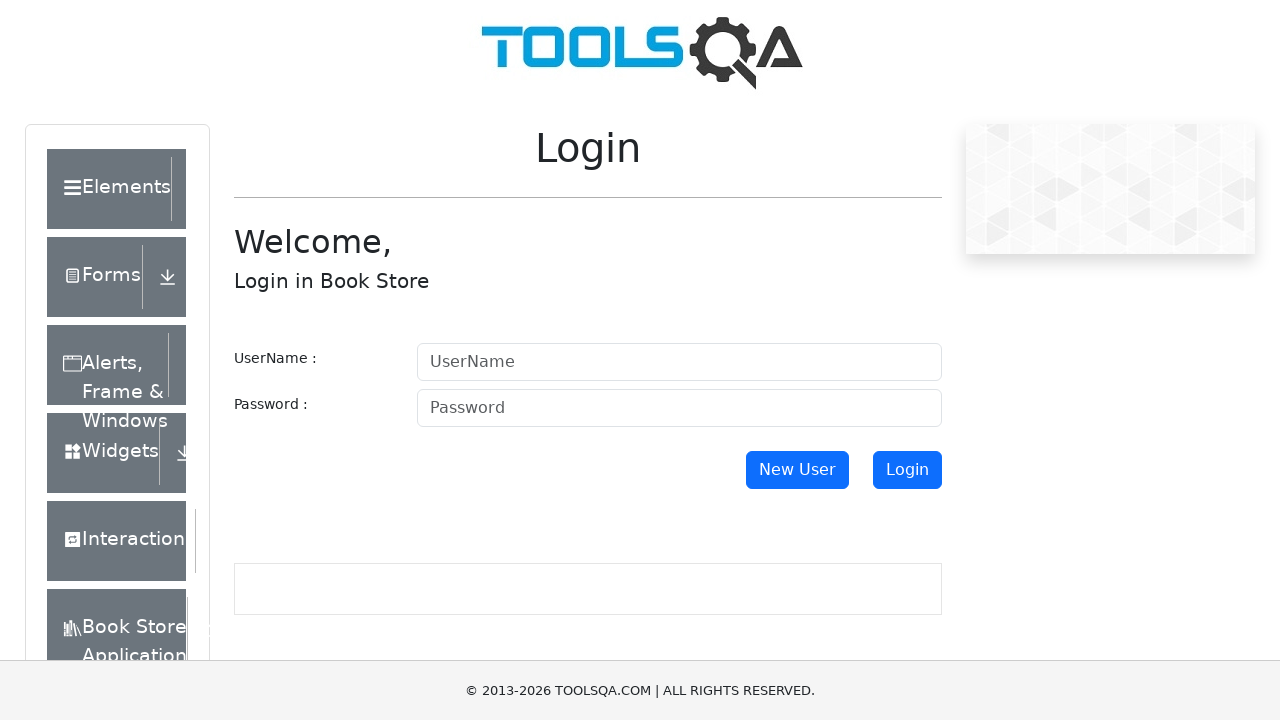